Tests JavaScript confirm dialog by clicking the confirm button, accepting the confirmation, and verifying the result shows "Ok" was clicked.

Starting URL: https://the-internet.herokuapp.com/javascript_alerts

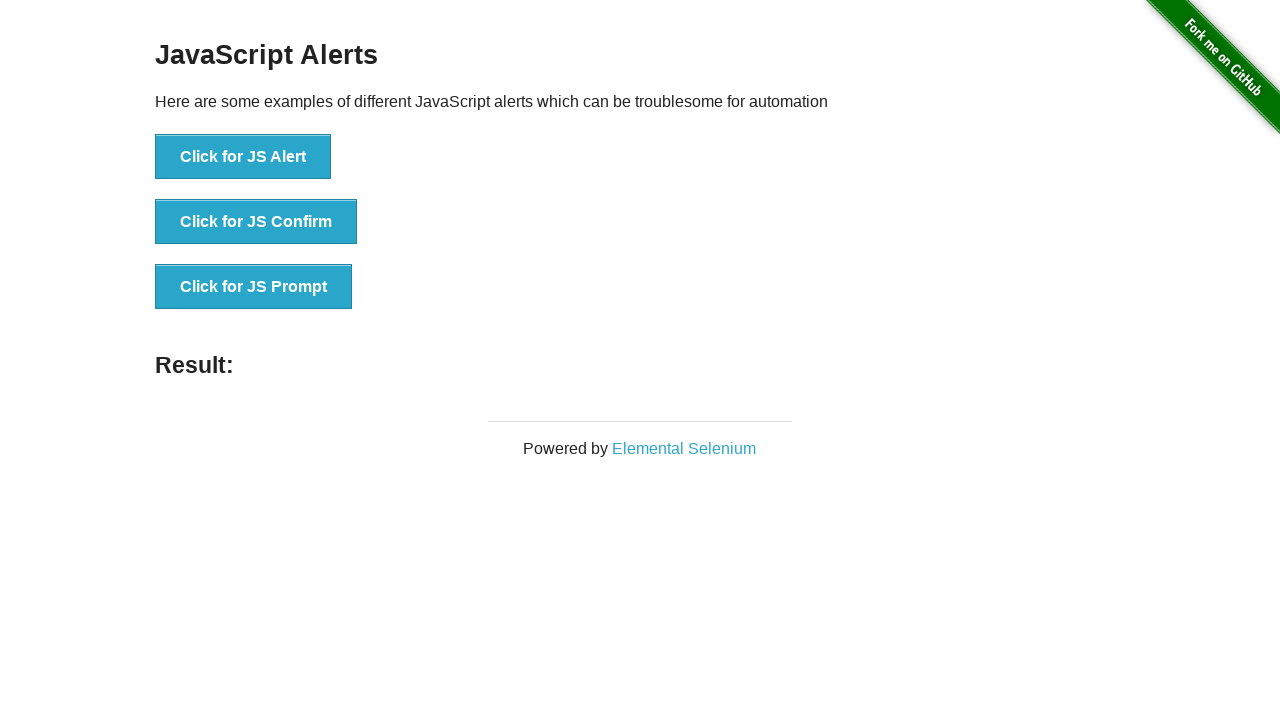

Set up dialog handler to accept confirm dialogs
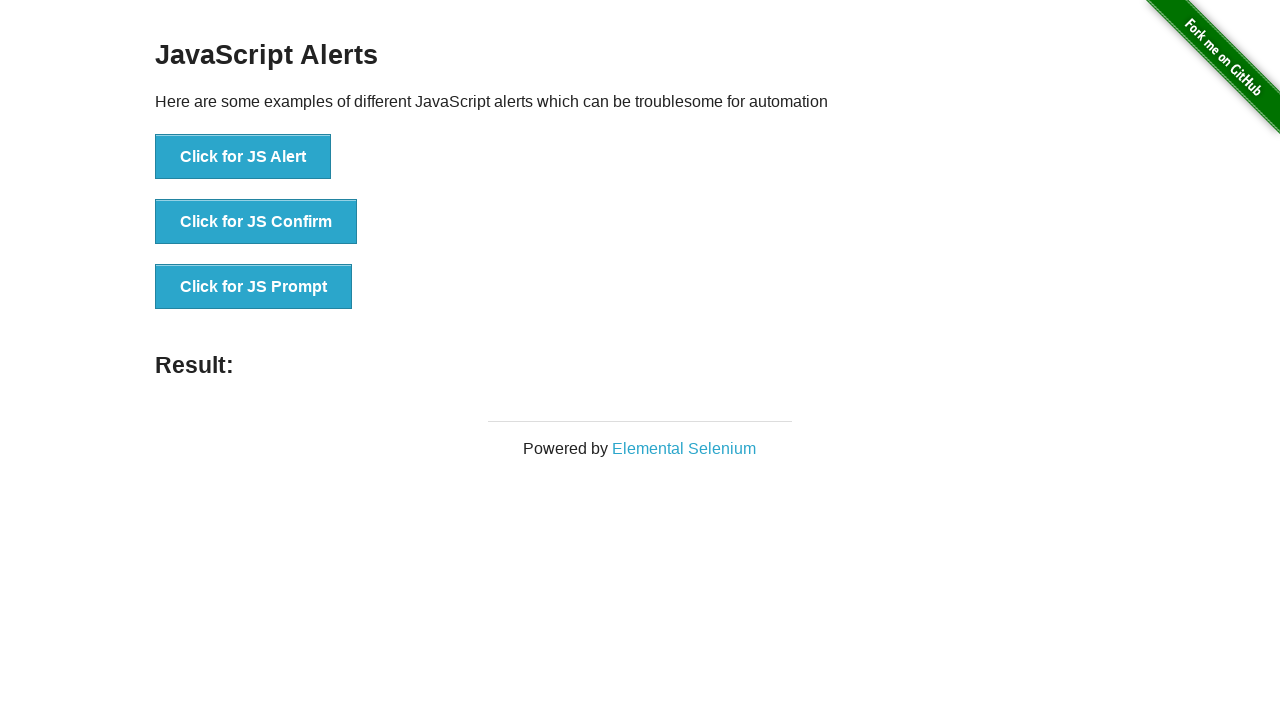

Clicked the JS Confirm button at (256, 222) on xpath=//button[text()='Click for JS Confirm']
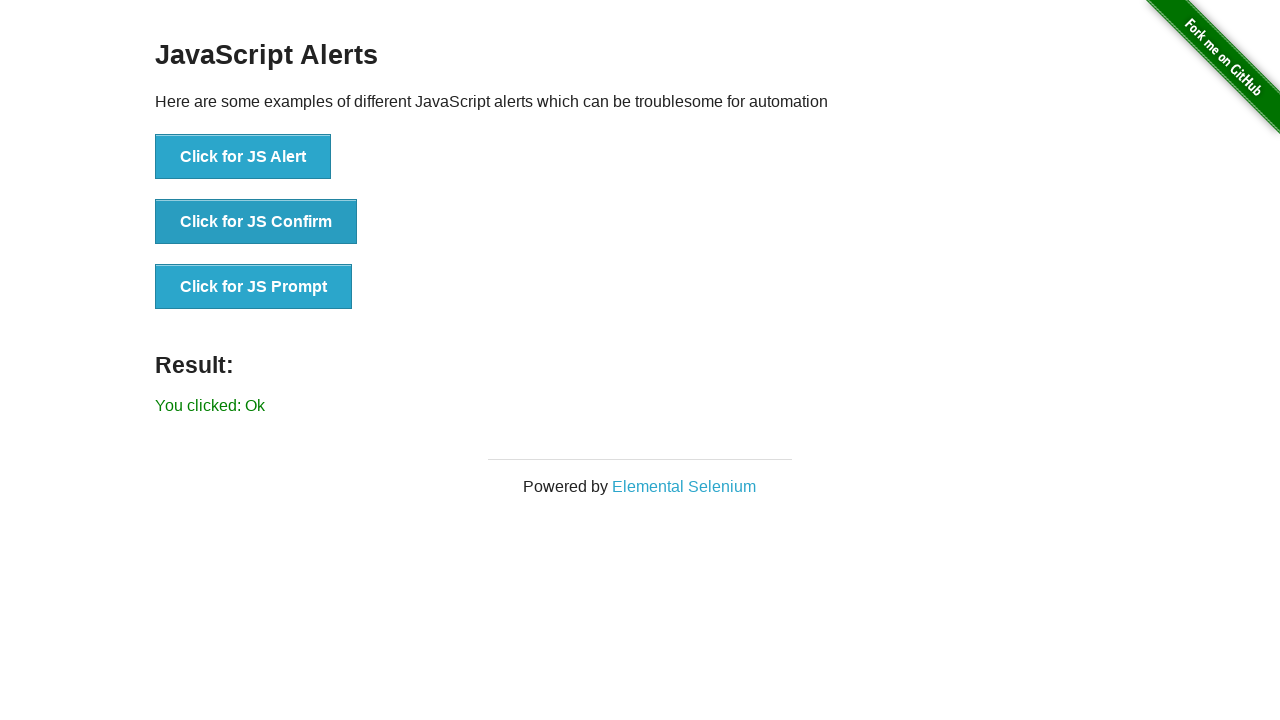

Result element loaded after confirming the dialog
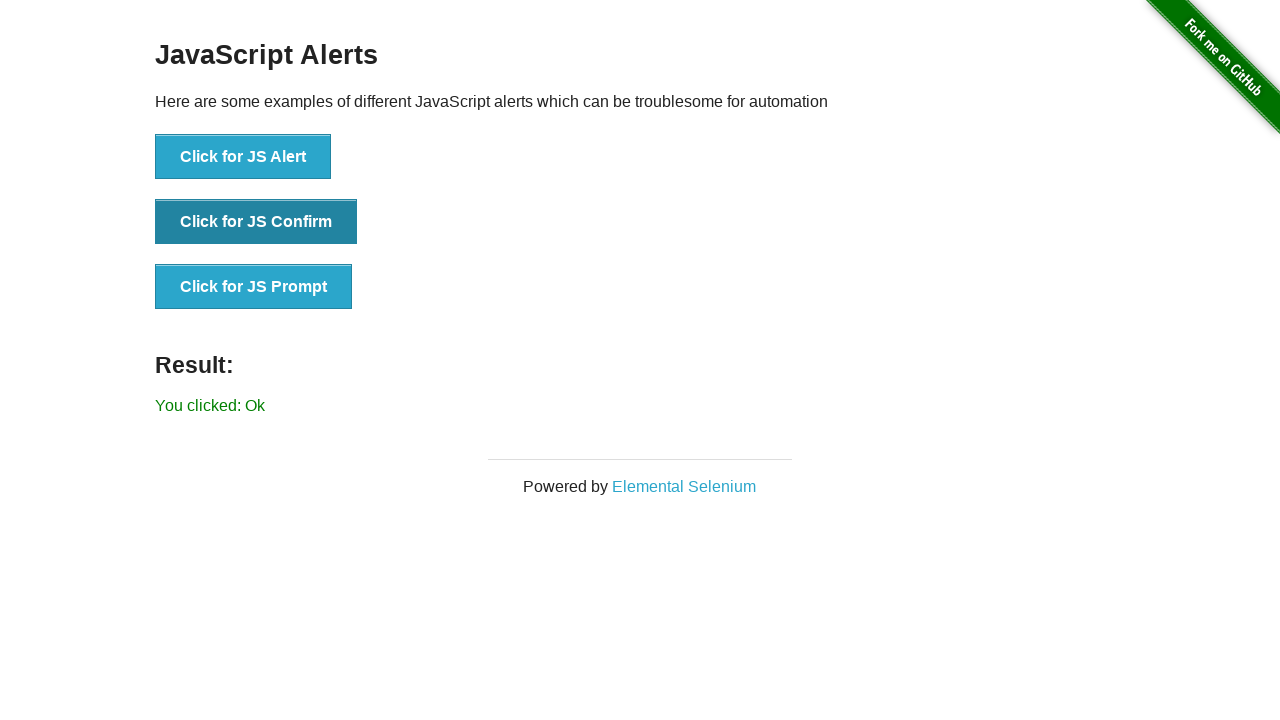

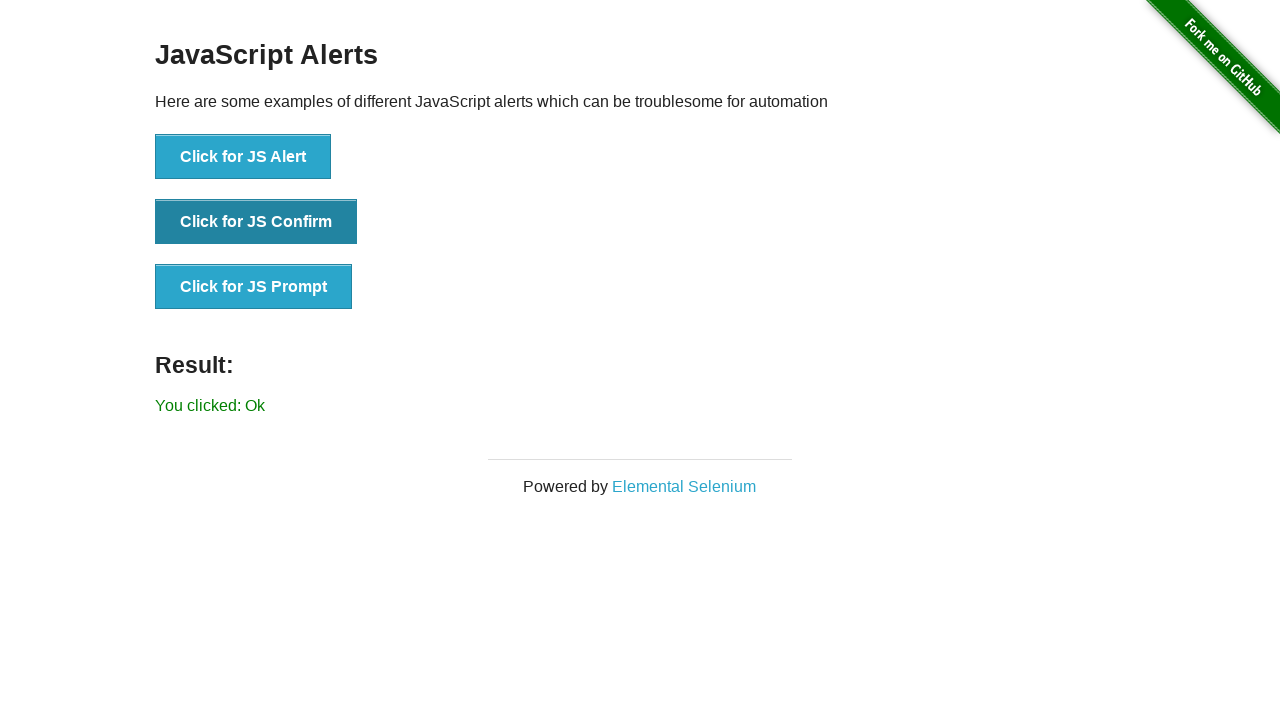